Tests mouse drawing functionality by performing a series of mouse movements to draw a square shape on a drawing canvas

Starting URL: https://draw.yunser.com/

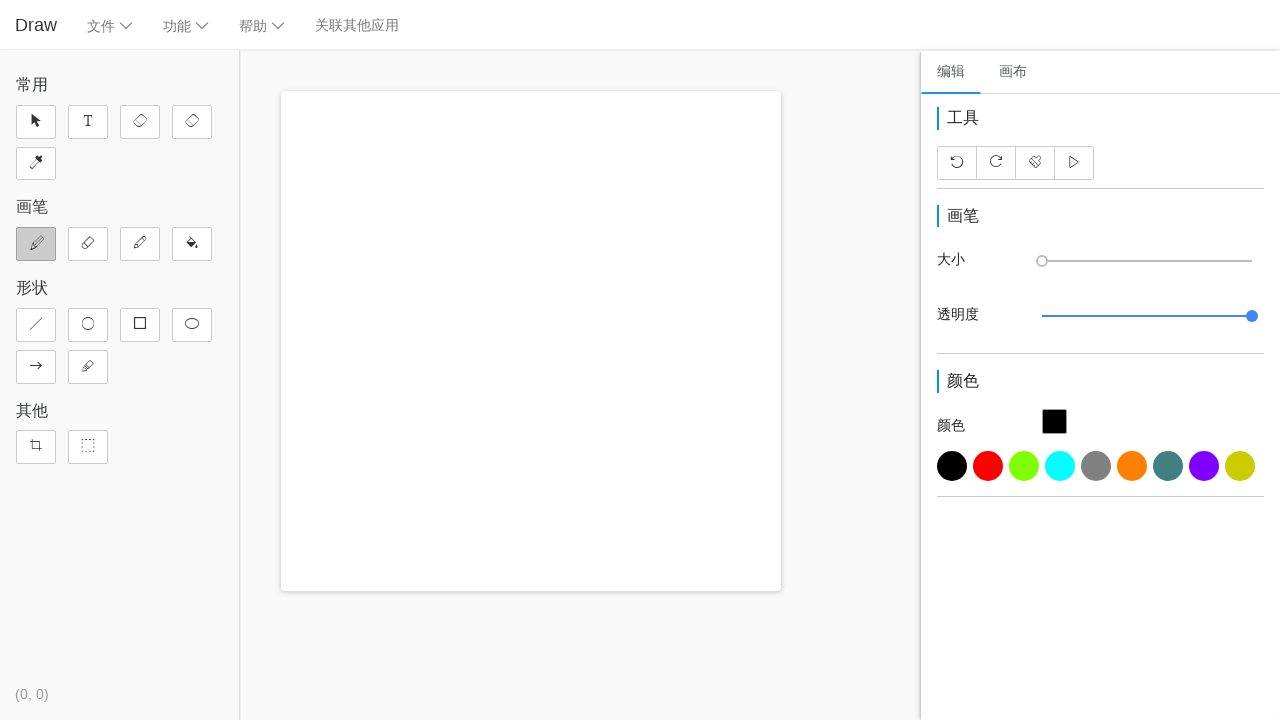

Waited for drawing canvas page to load
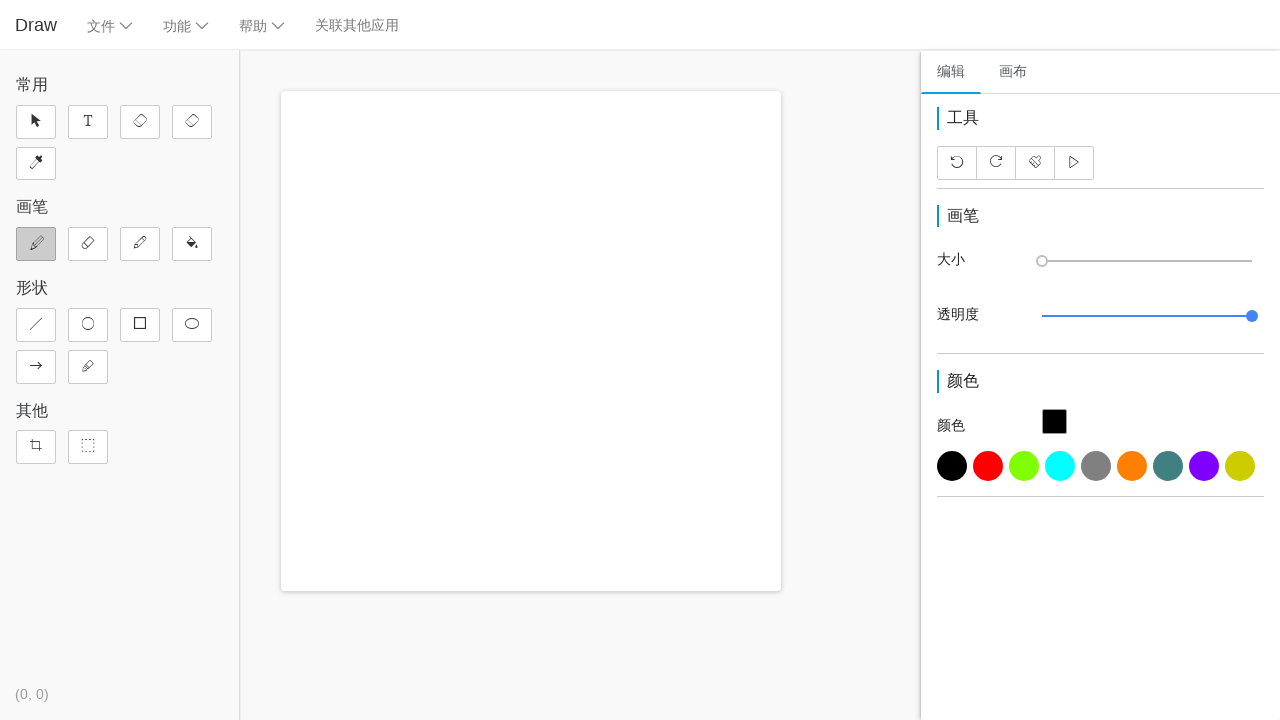

Moved mouse to starting position (350, 200) at (350, 200)
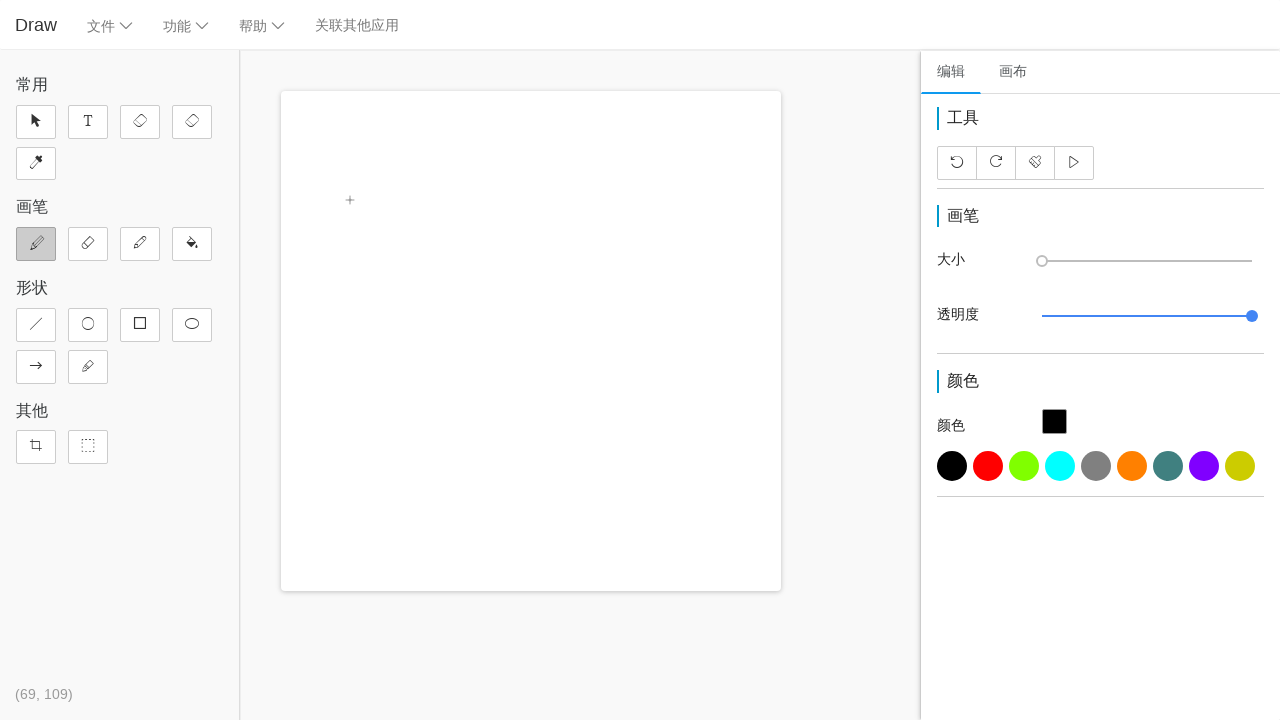

Pressed mouse button down to begin drawing at (350, 200)
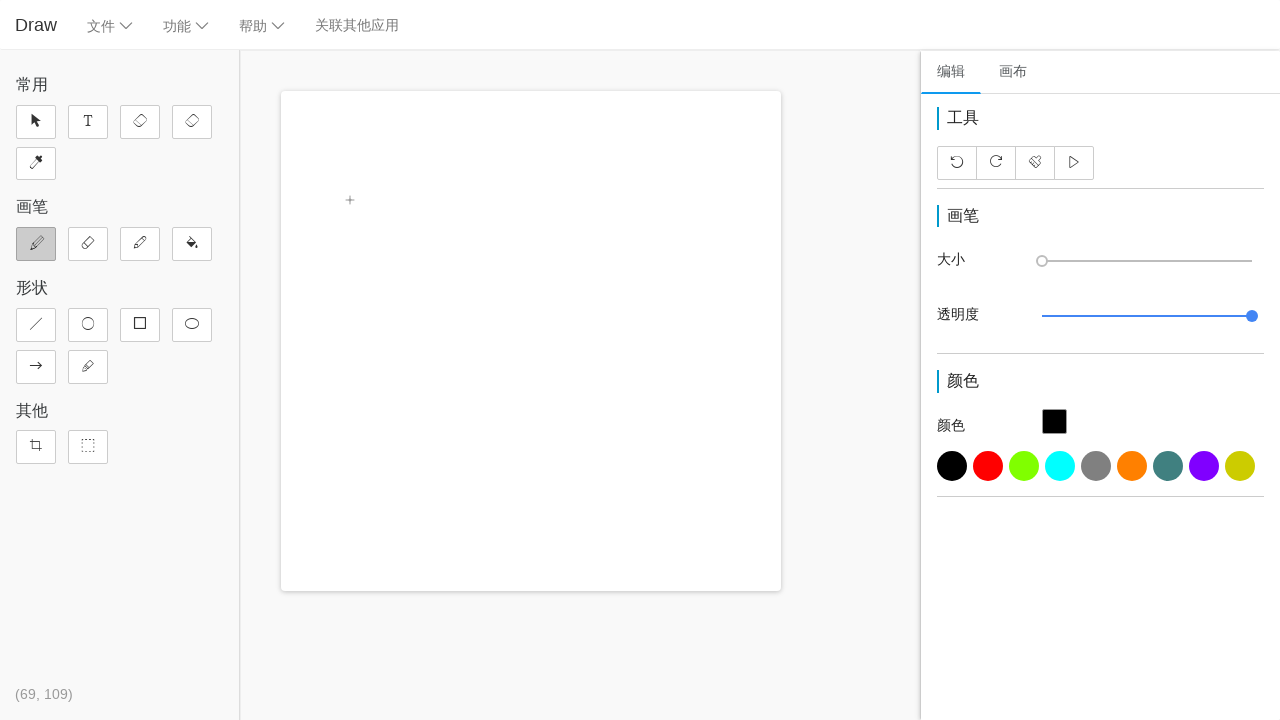

Moved mouse down to (350, 300) - first corner of square at (350, 300)
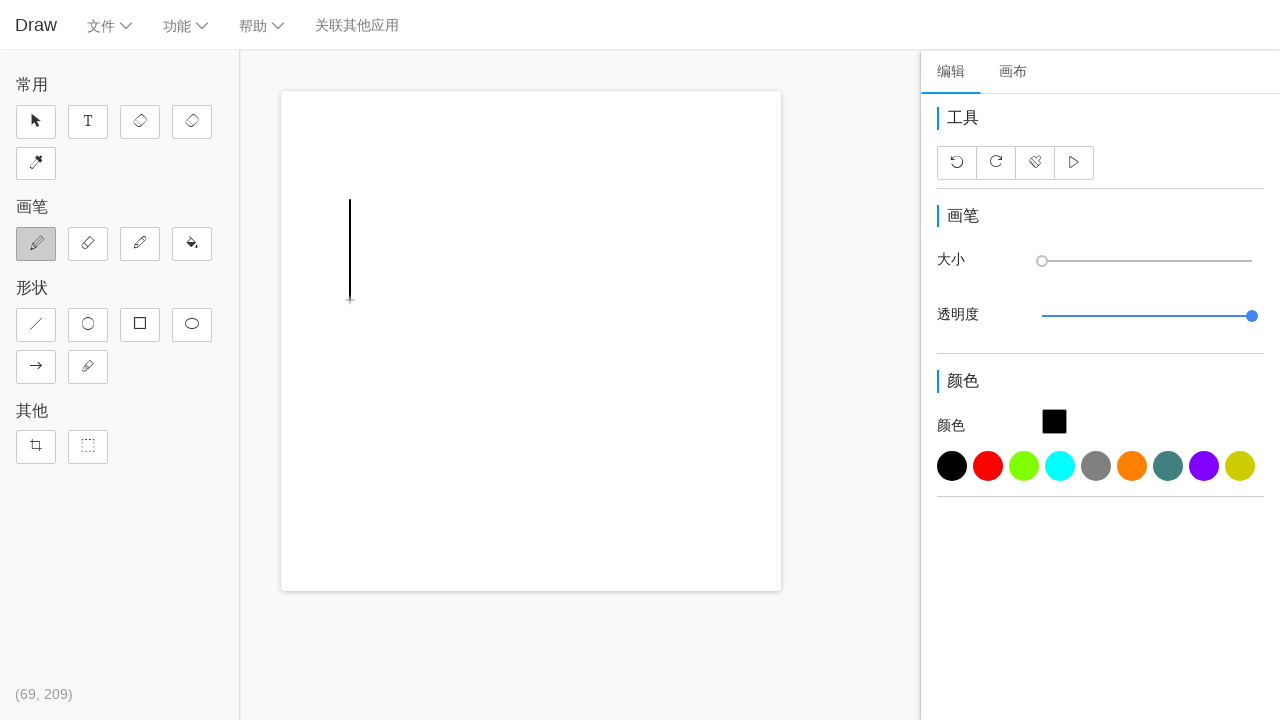

Moved mouse right to (450, 300) - second corner of square at (450, 300)
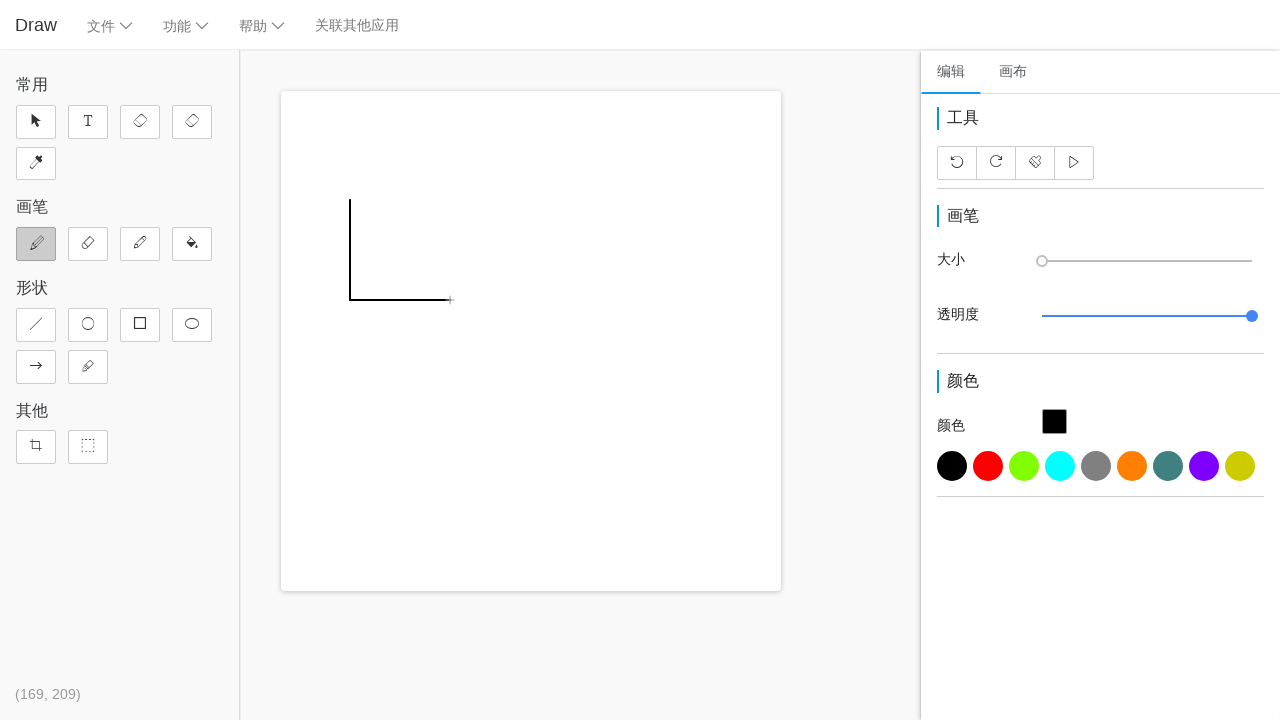

Moved mouse up to (450, 200) - third corner of square at (450, 200)
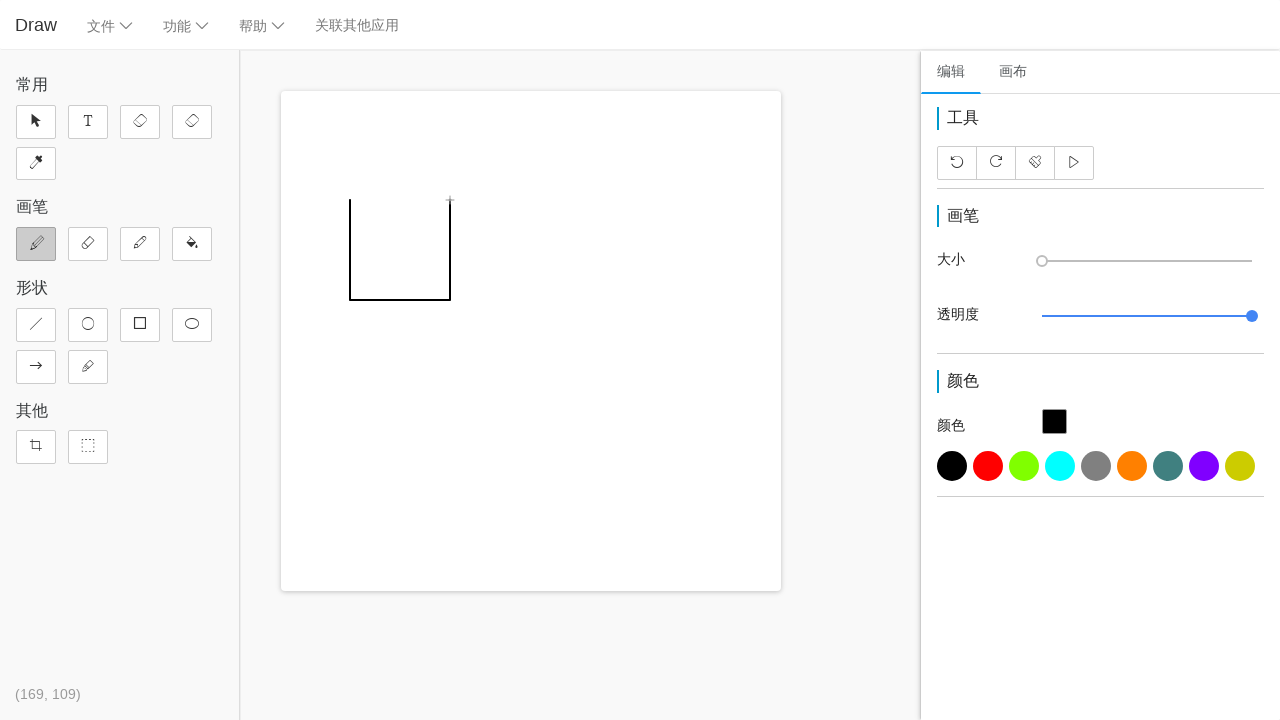

Moved mouse back to starting position (350, 200) - fourth corner of square at (350, 200)
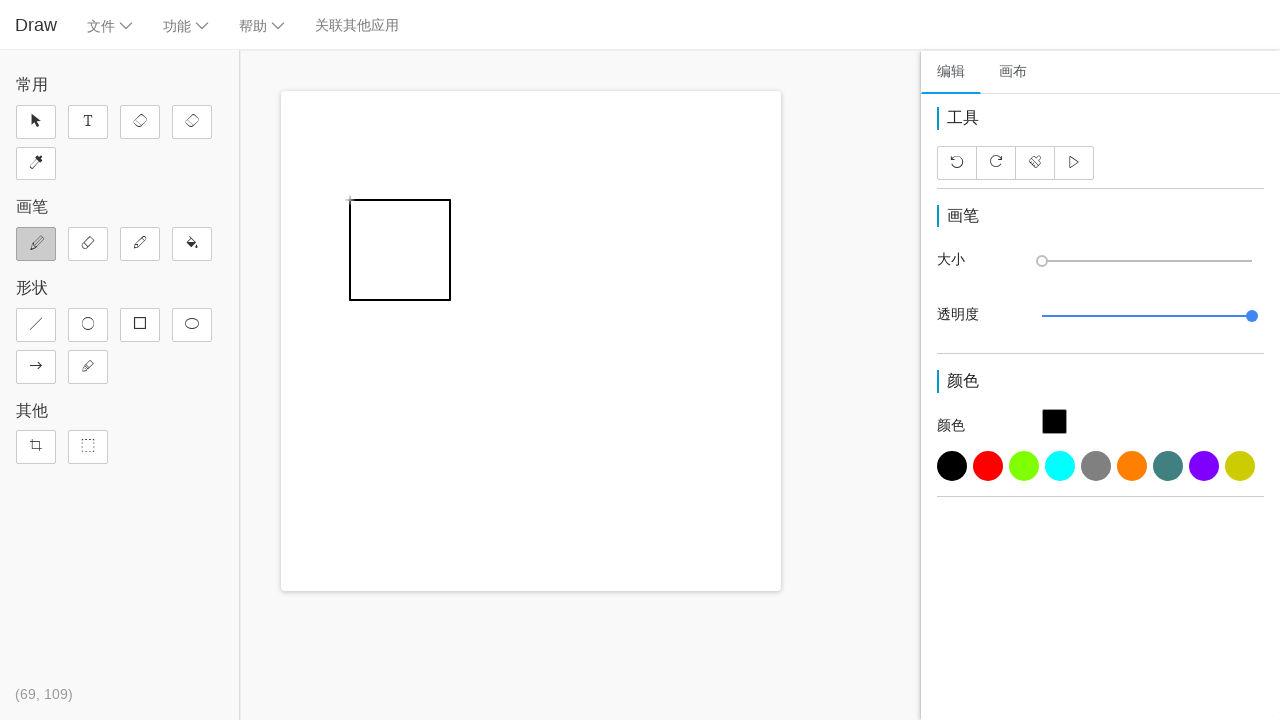

Released mouse button to complete square drawing at (350, 200)
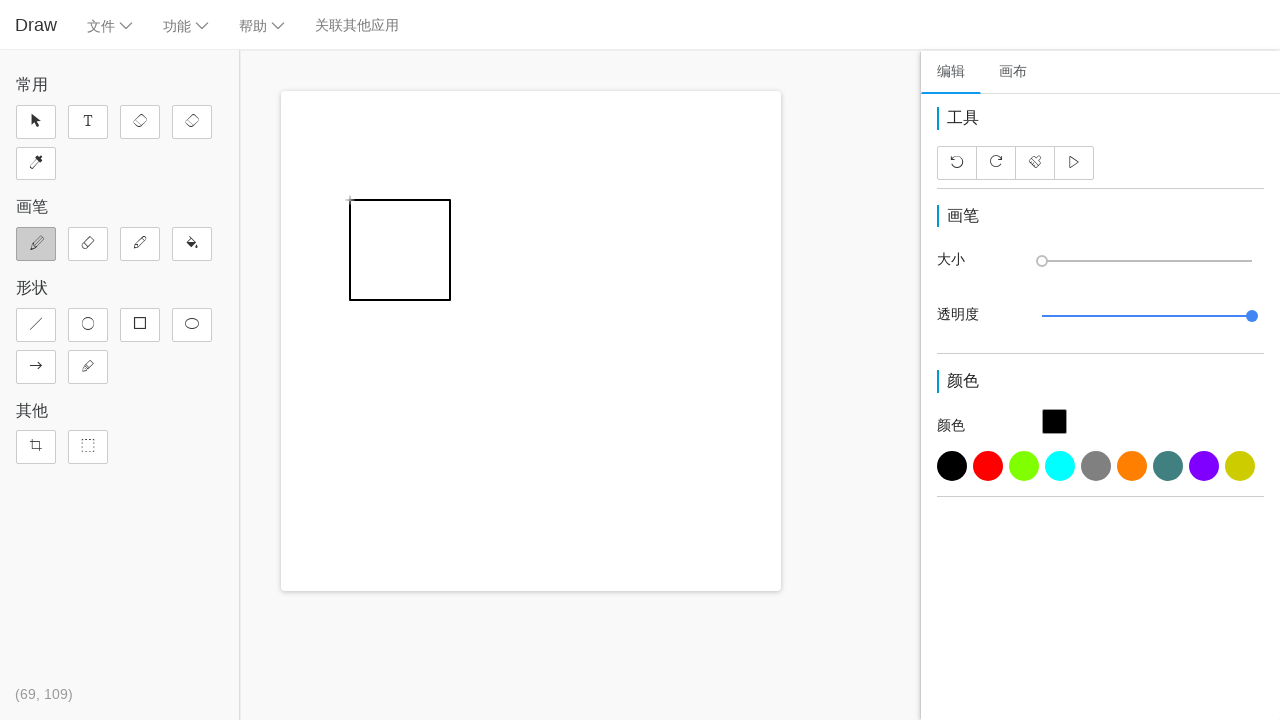

Waited to observe the completed square drawing
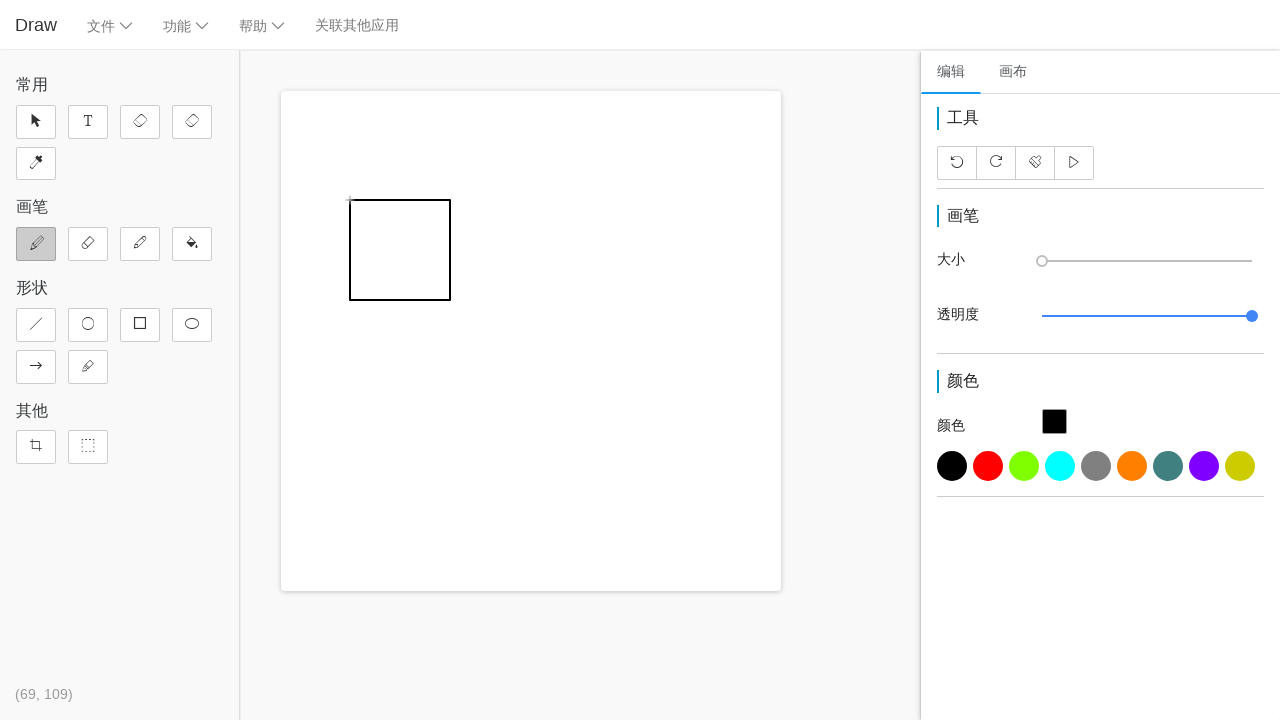

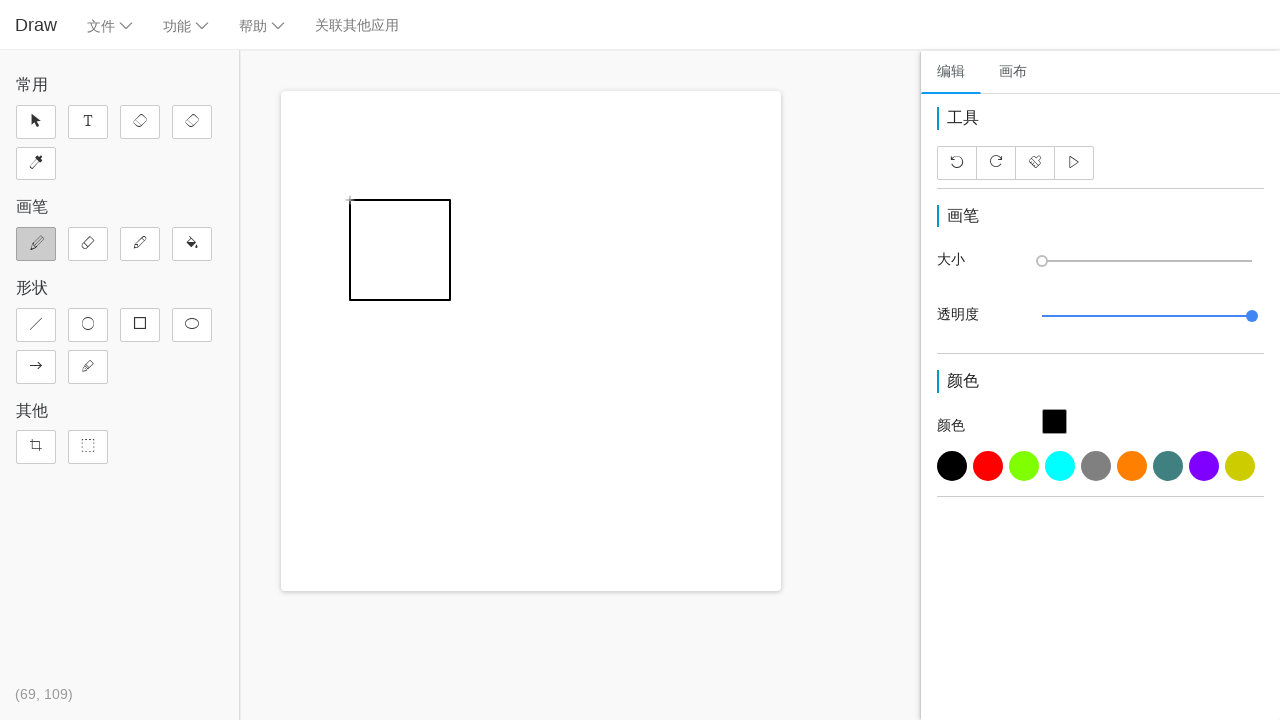